Tests nested frames navigation by clicking into the nested frames page, then switching between bottom, left, middle, and right frames to verify their content.

Starting URL: http://the-internet.herokuapp.com/frames

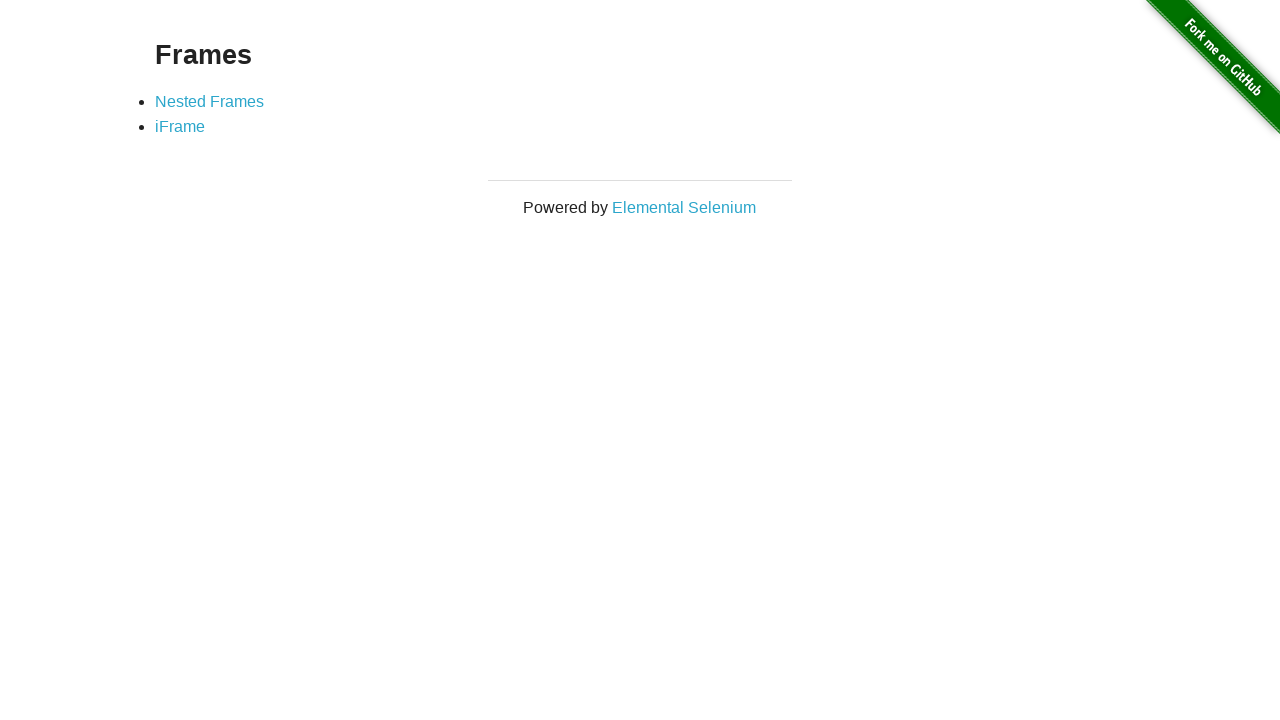

Verified page title is 'The Internet'
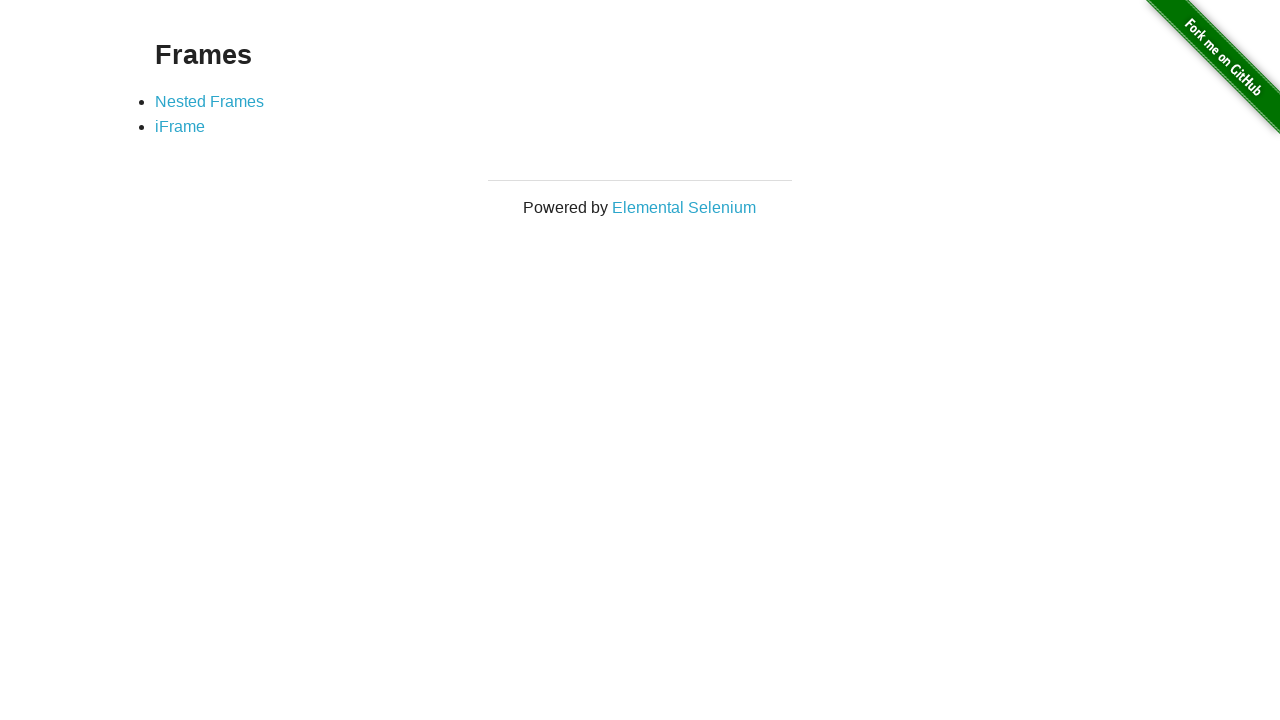

Clicked on 'Nested Frames' link at (210, 101) on a:has-text('Nested Frames')
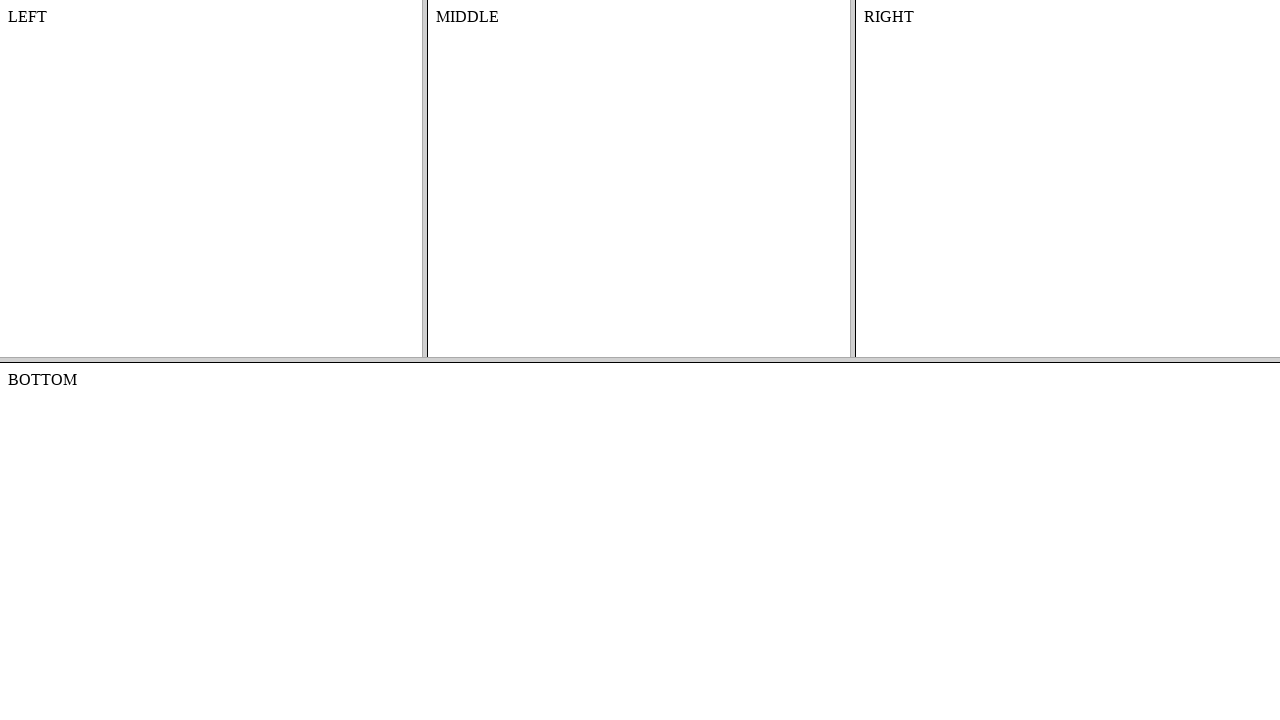

Verified URL changed to nested frames page
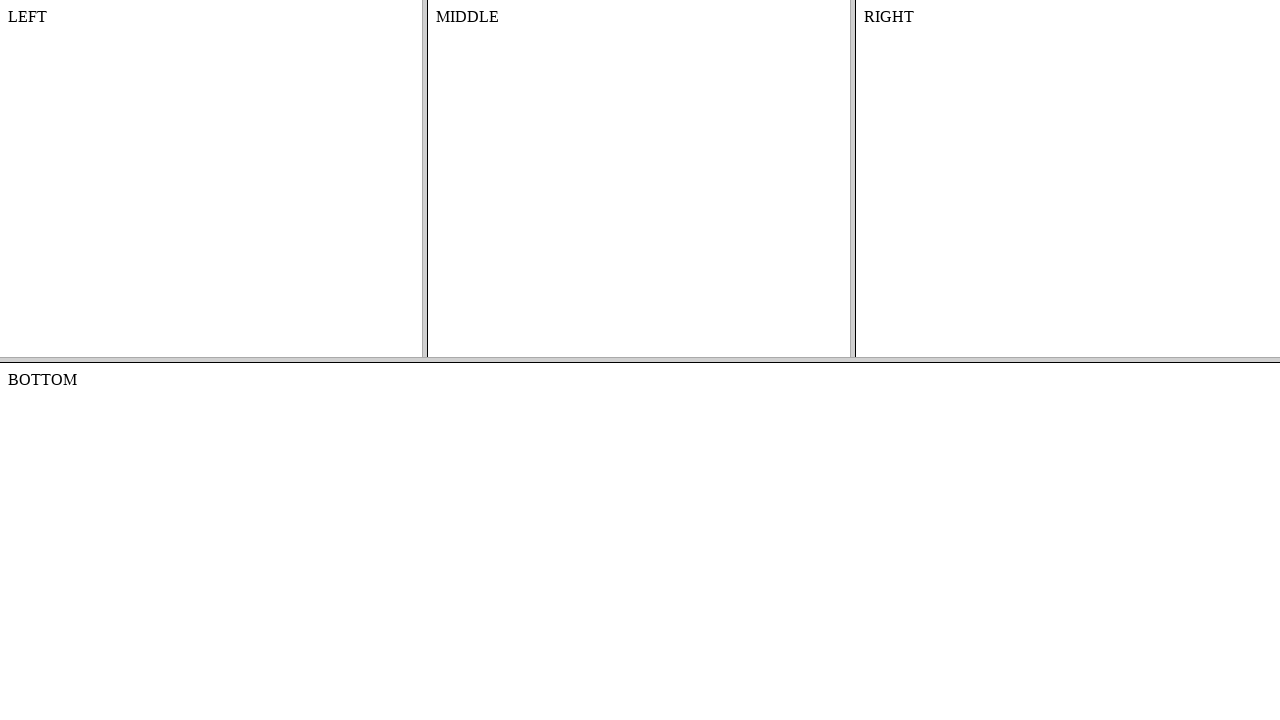

Retrieved all frames from page
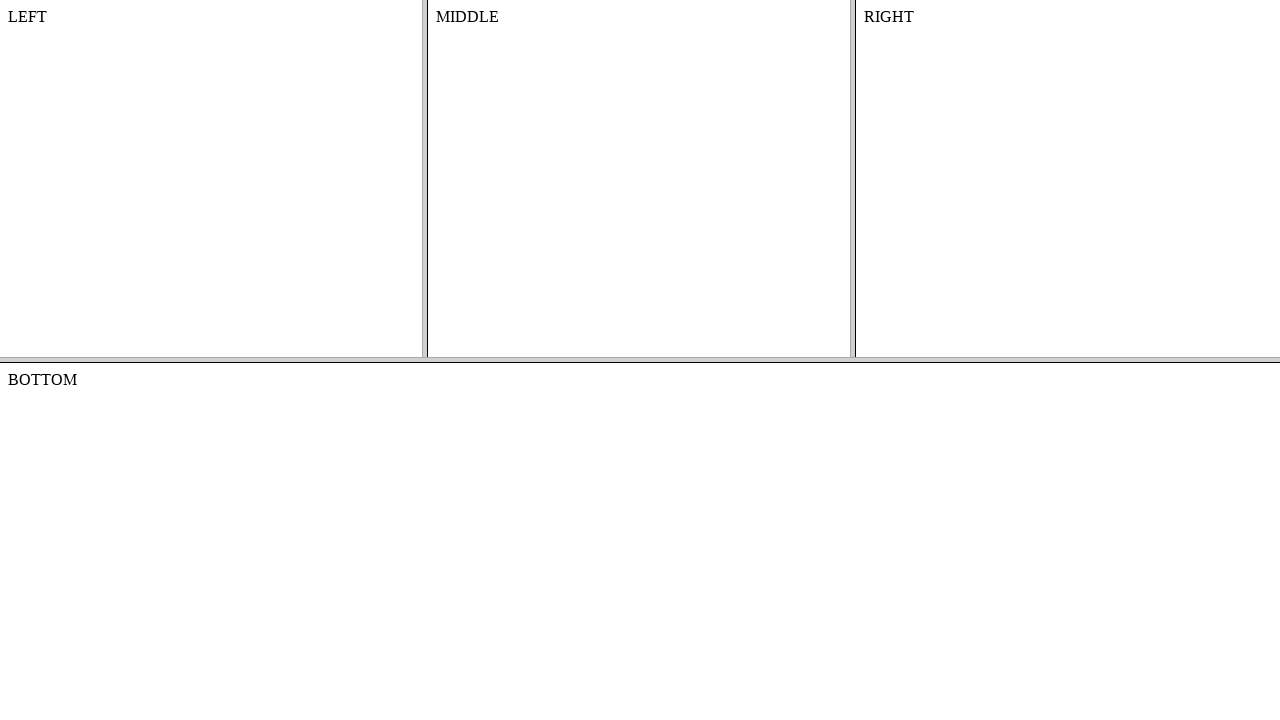

Located bottom frame
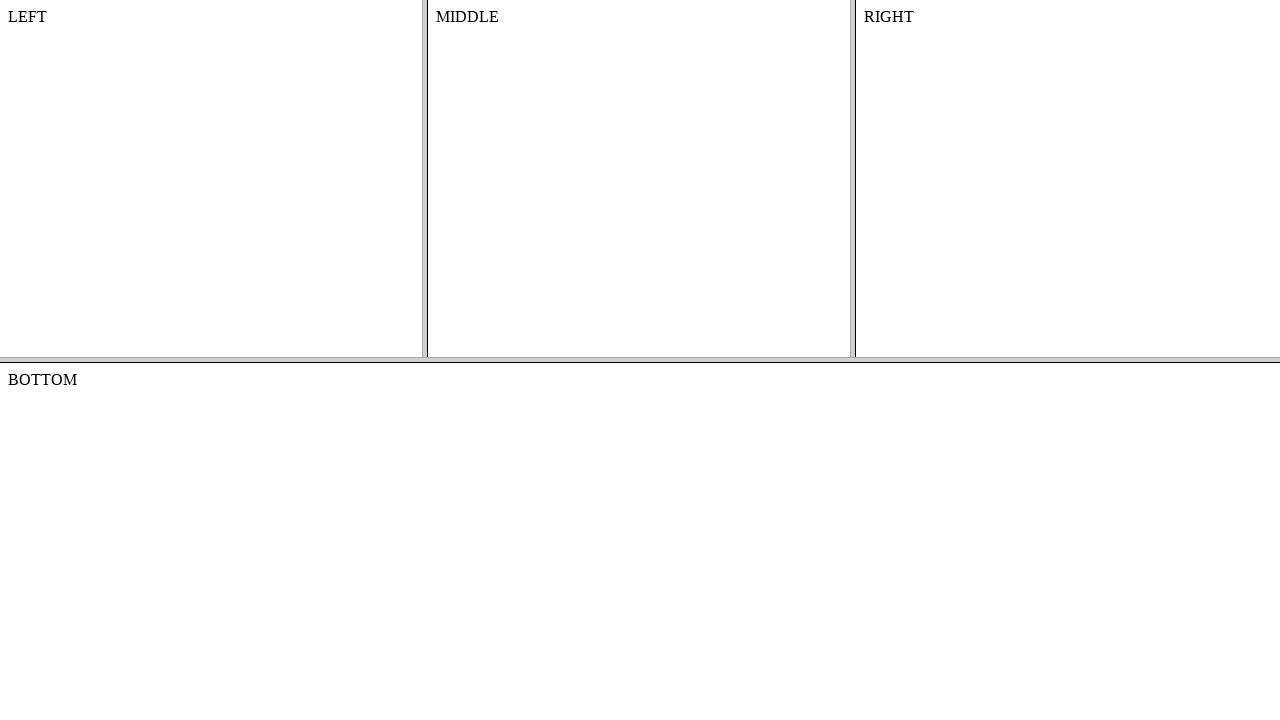

Retrieved text content from bottom frame
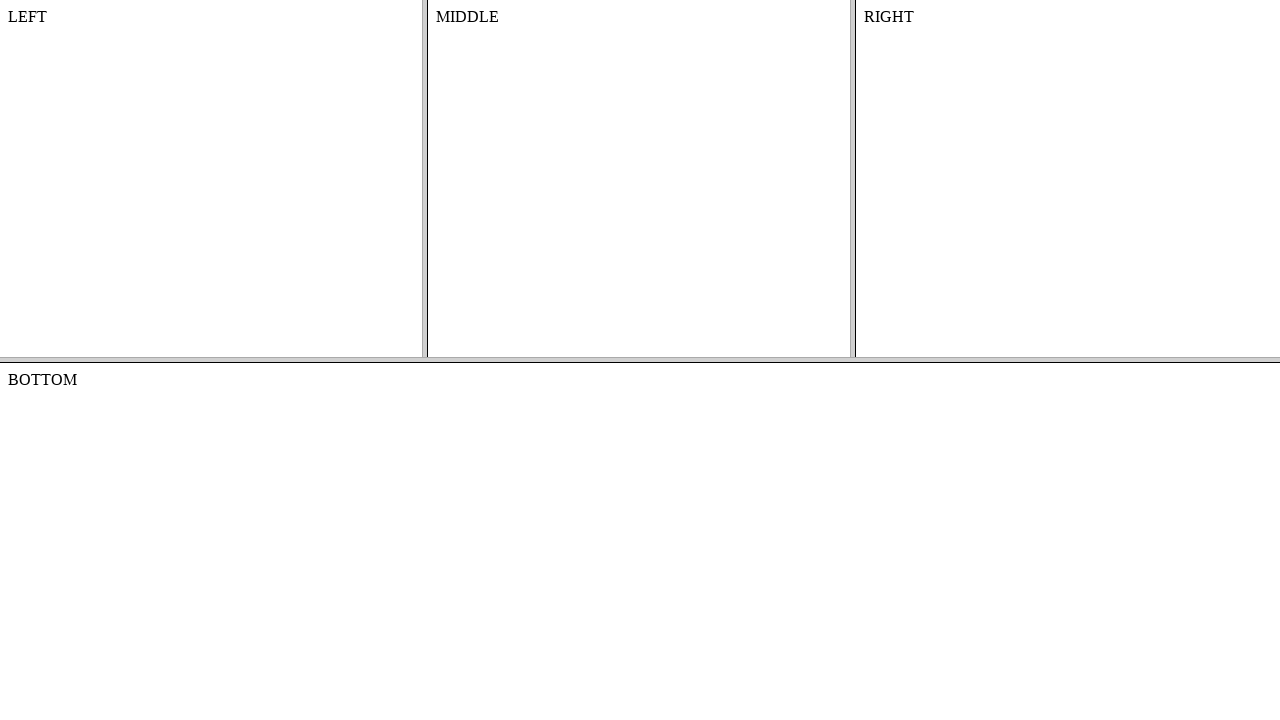

Verified bottom frame contains 'BOTTOM' text
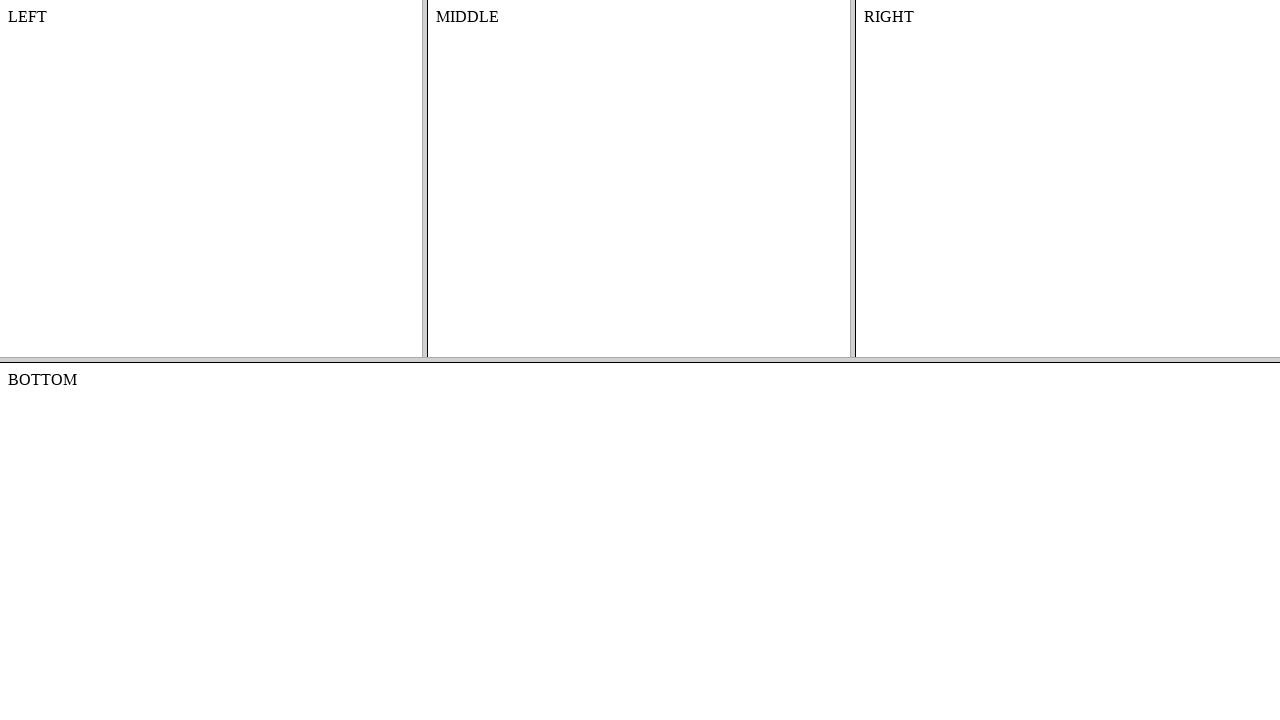

Located top frame
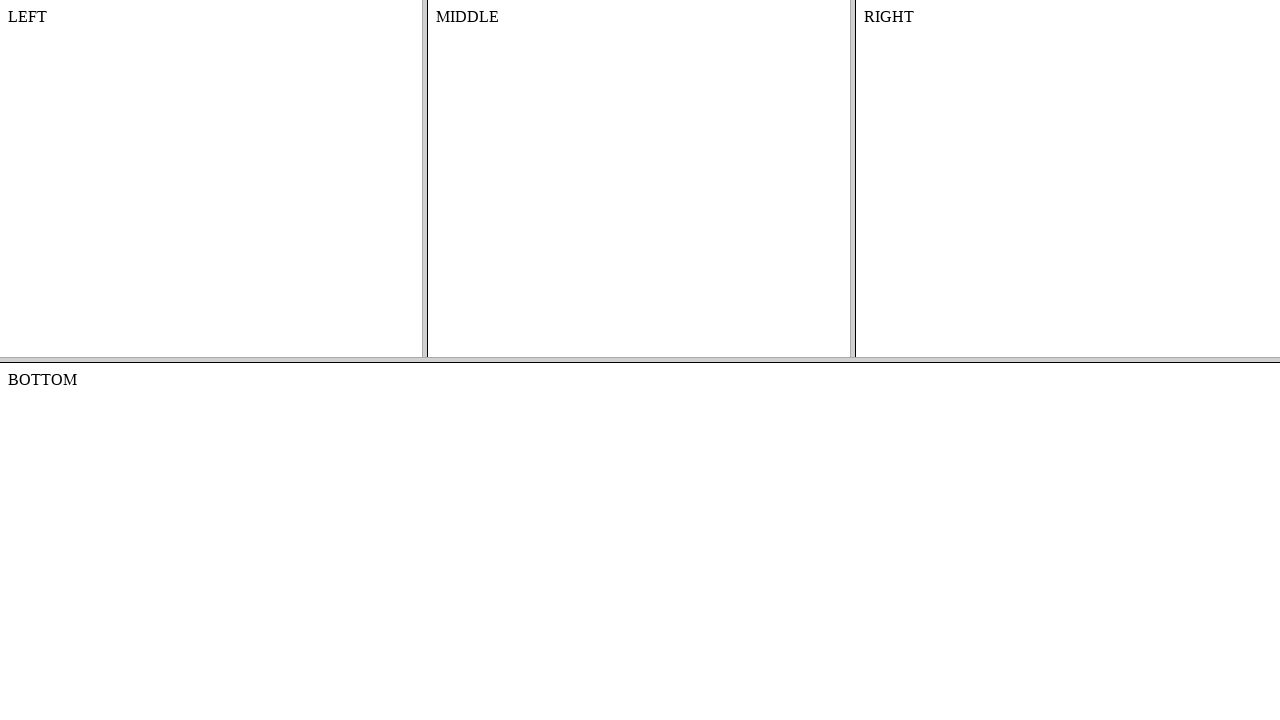

Located left frame within top frame
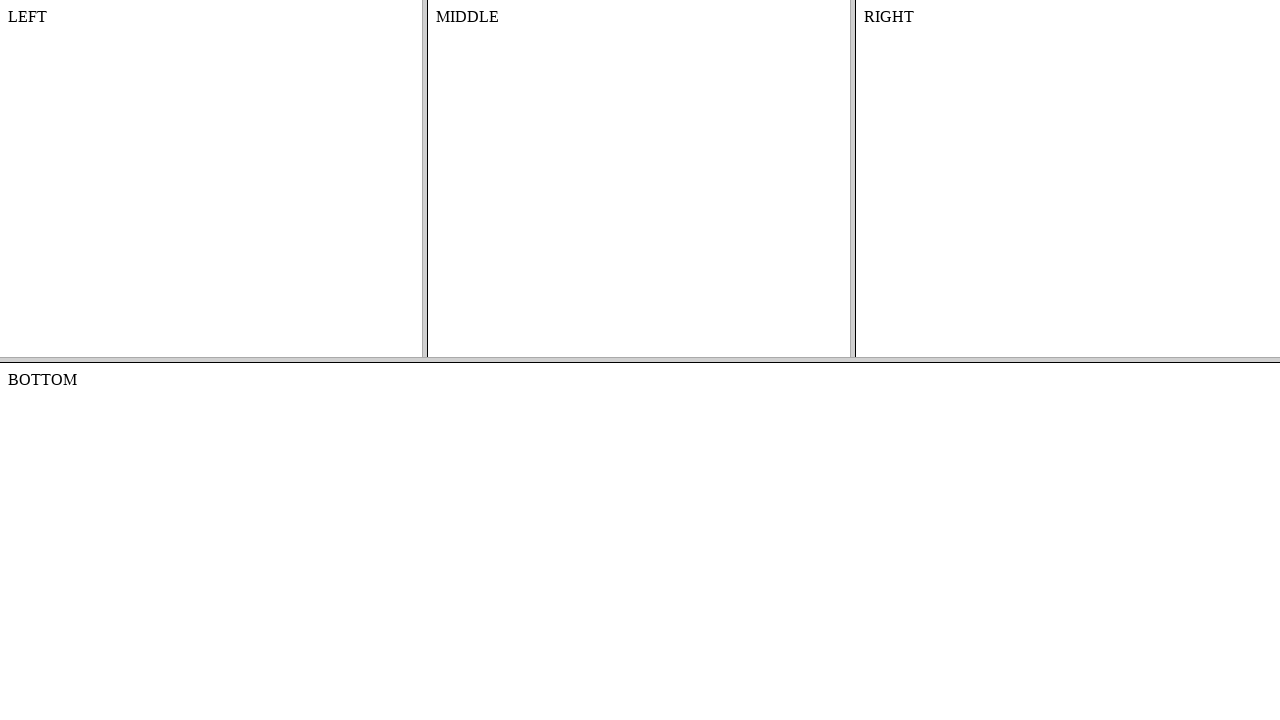

Retrieved text content from left frame
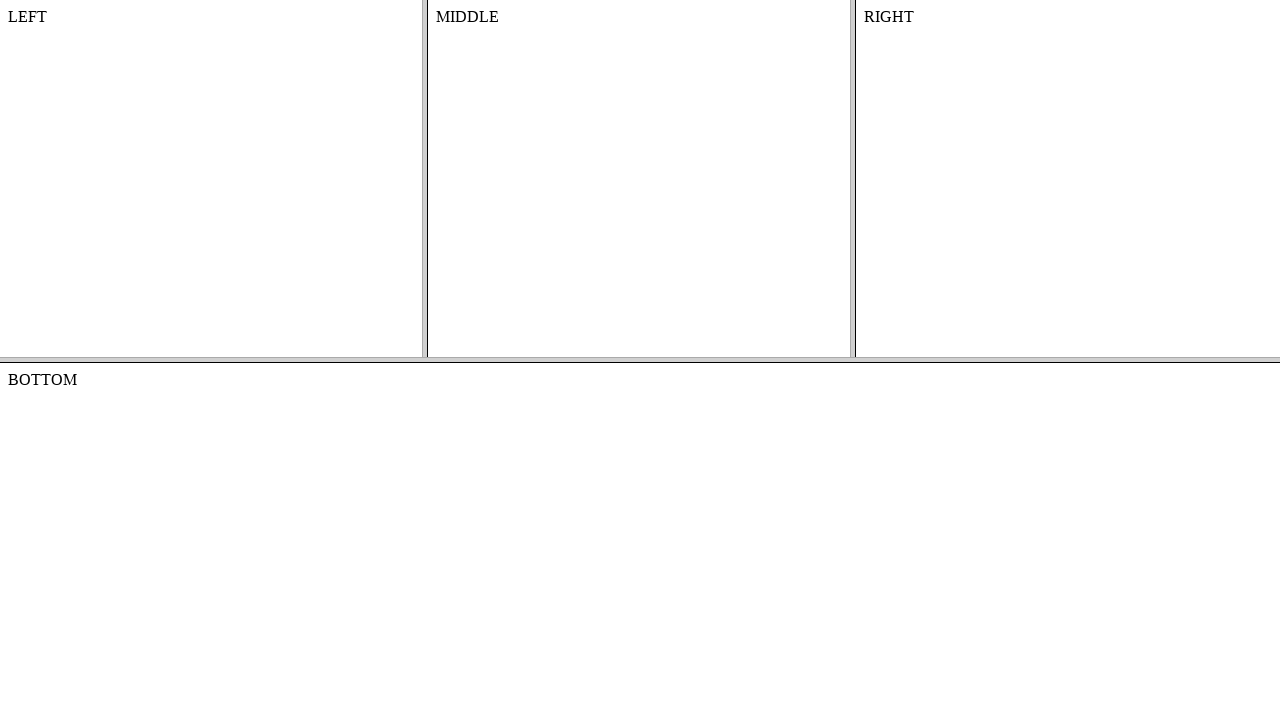

Verified left frame contains 'LEFT' text
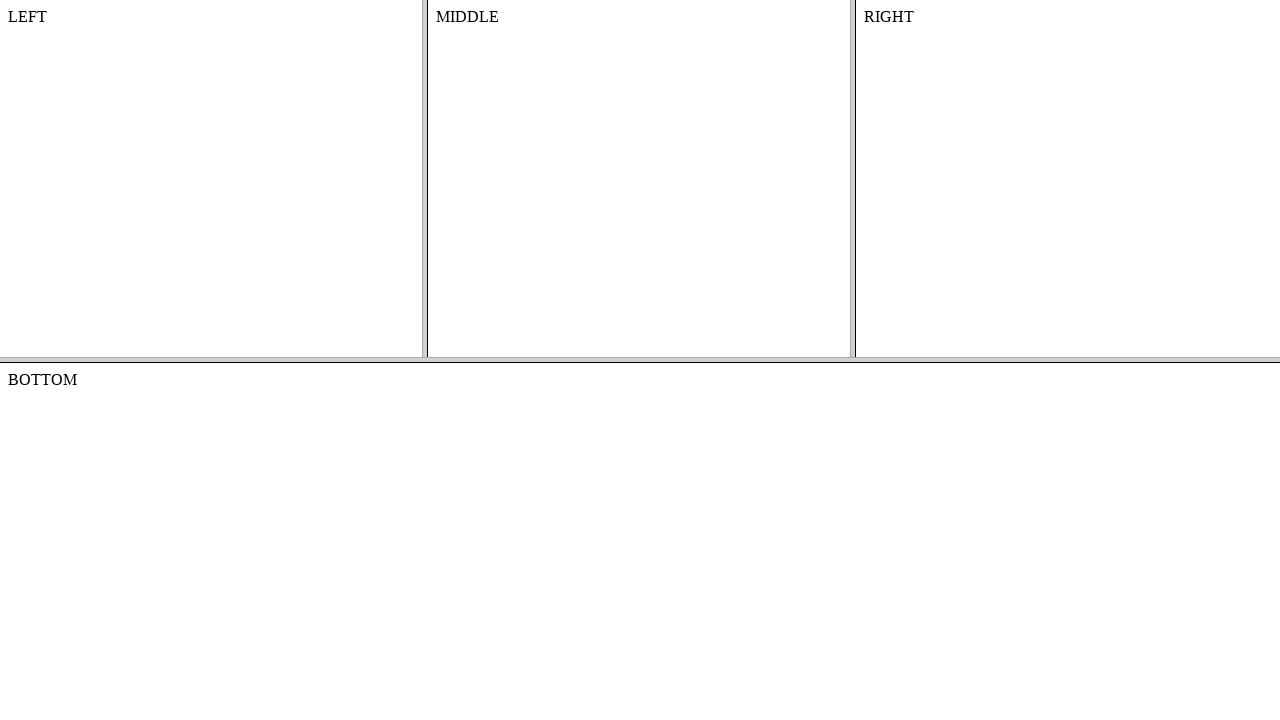

Located middle frame within top frame
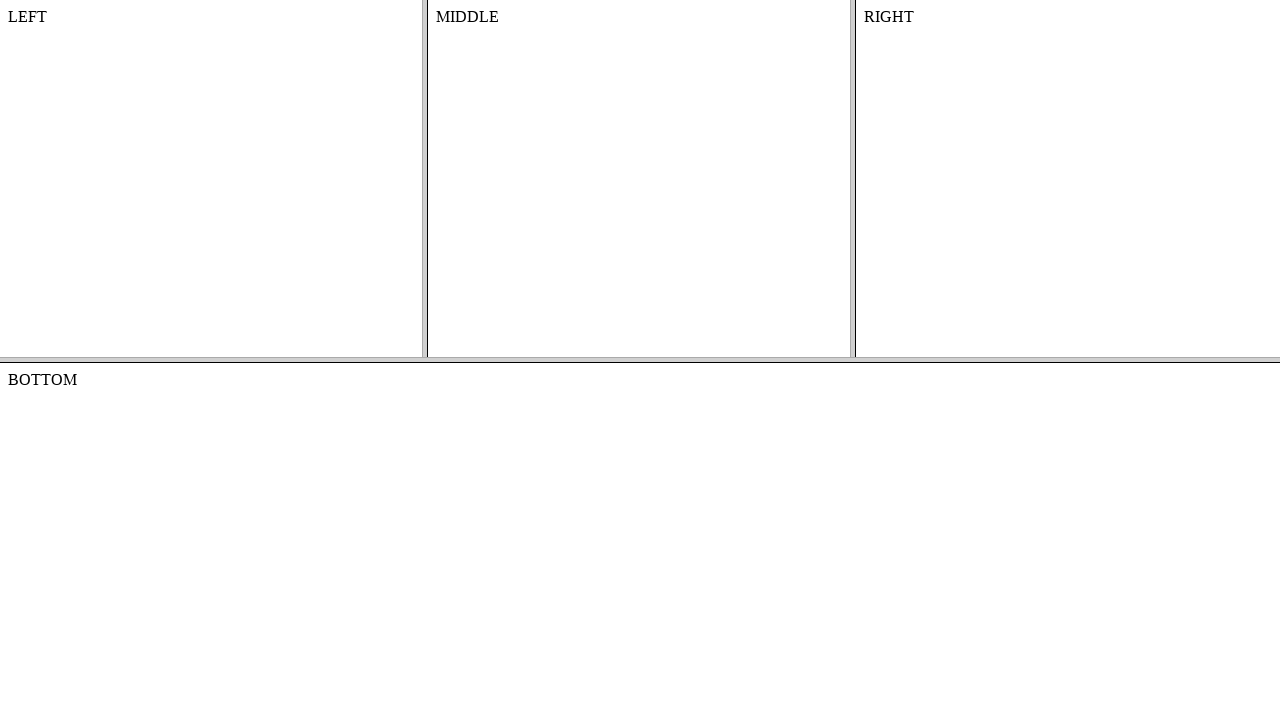

Retrieved text content from middle frame
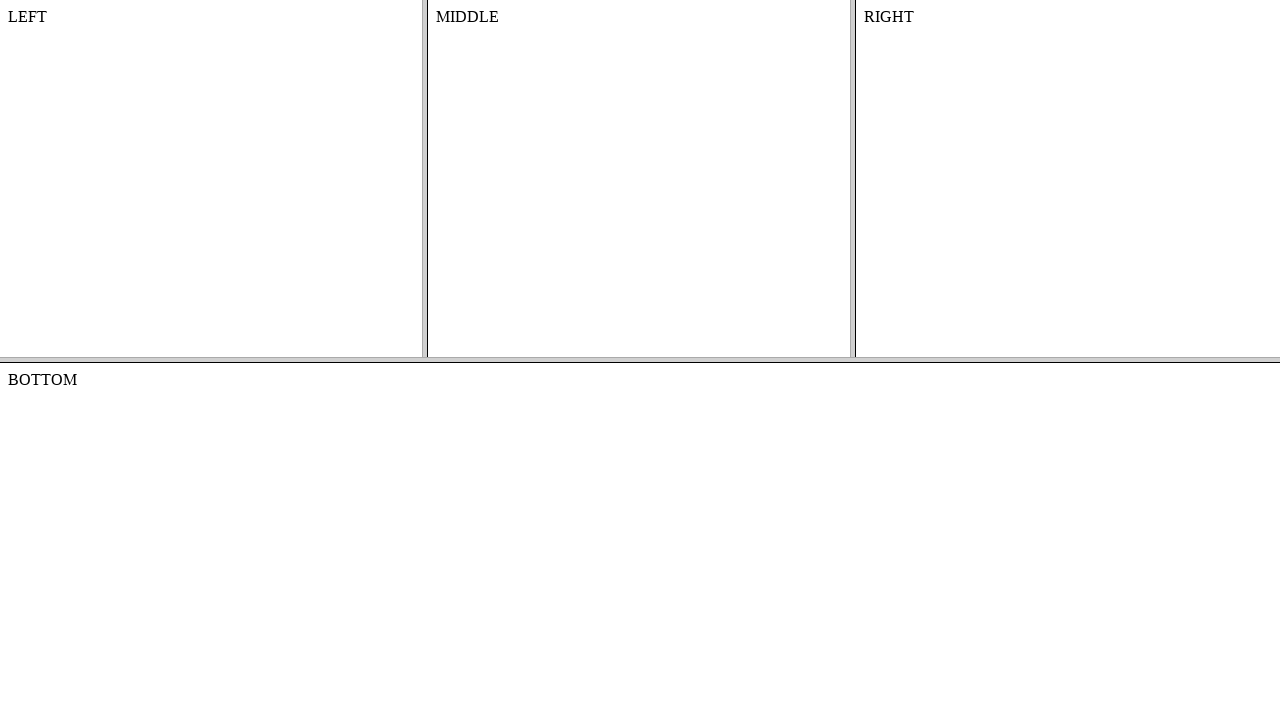

Verified middle frame contains 'MIDDLE' text
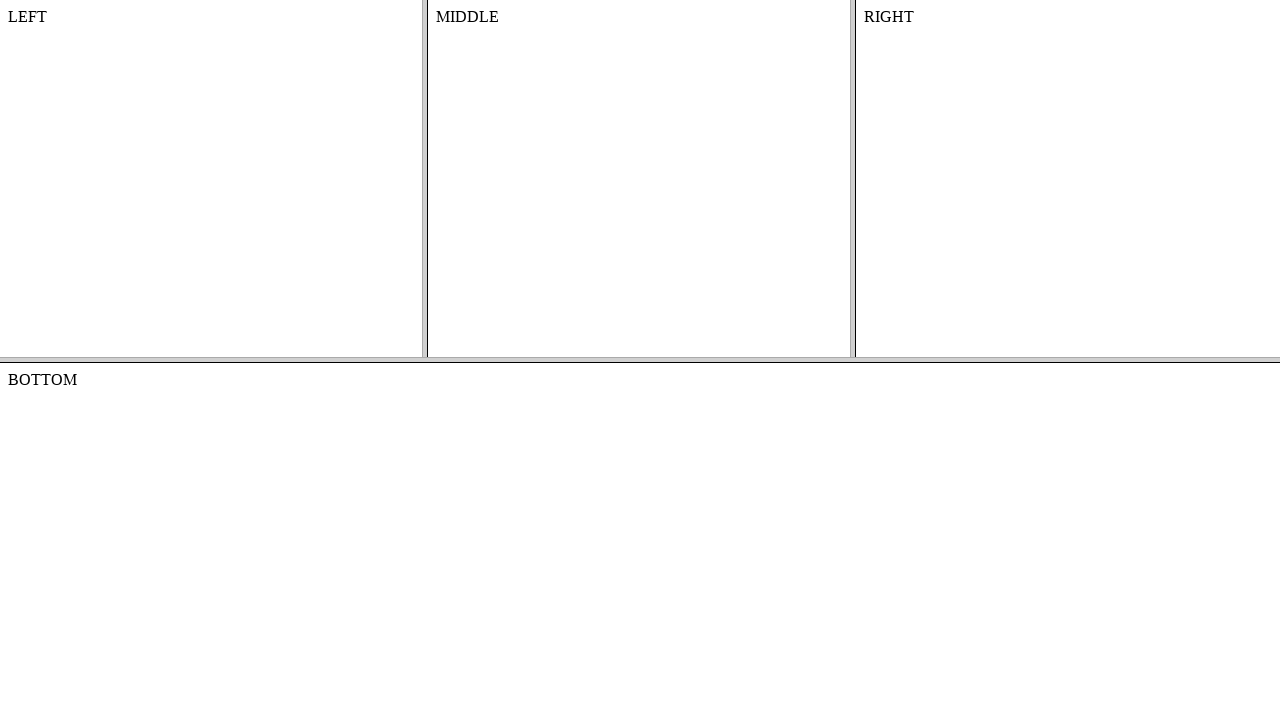

Located right frame within top frame
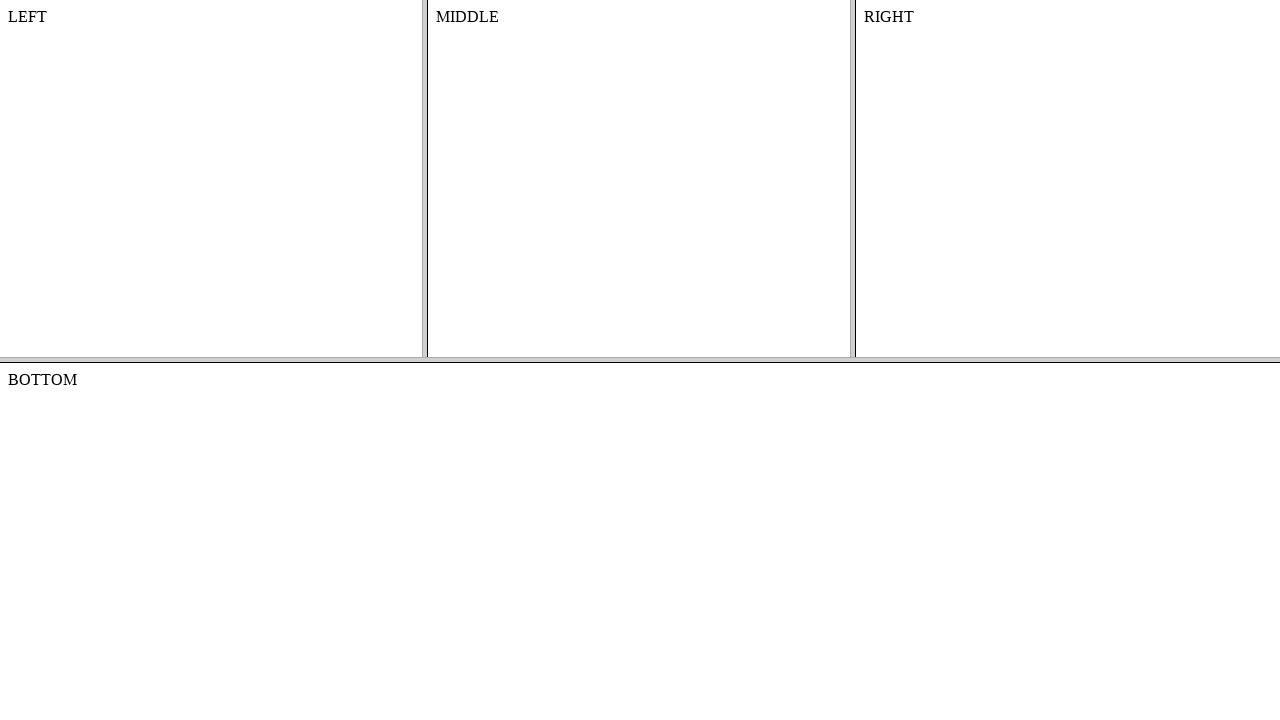

Retrieved text content from right frame
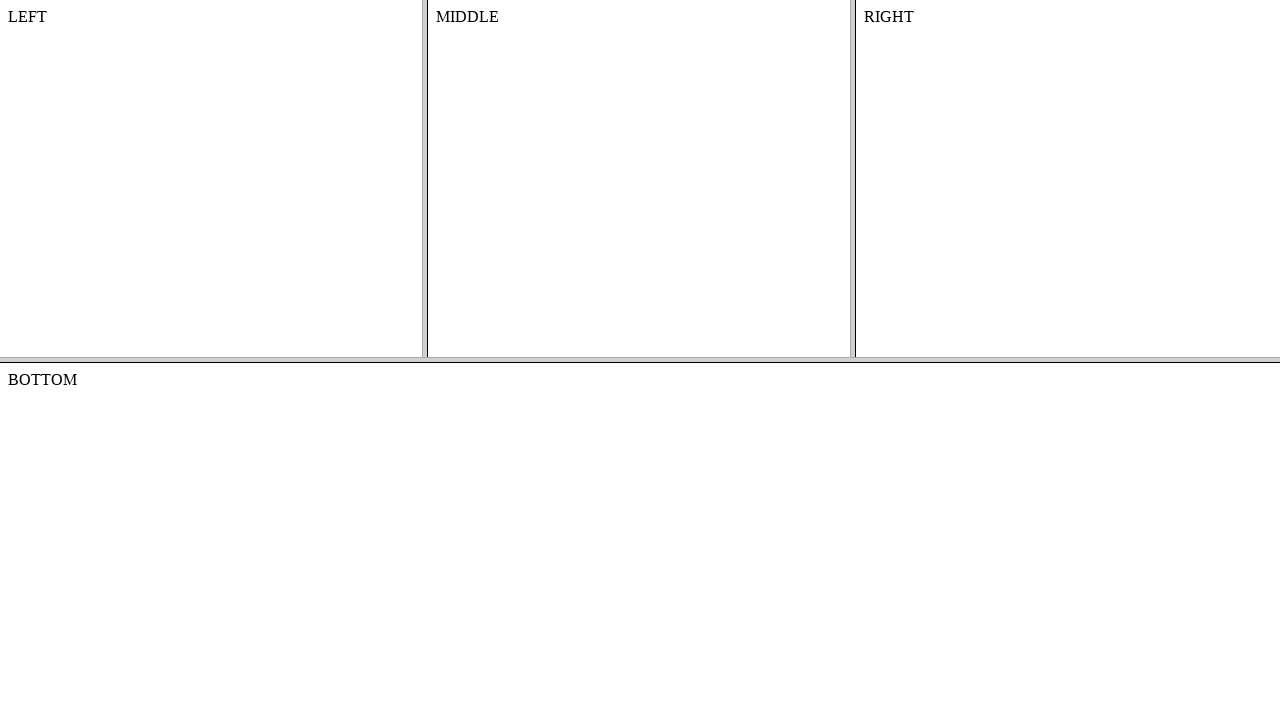

Verified right frame contains 'RIGHT' text
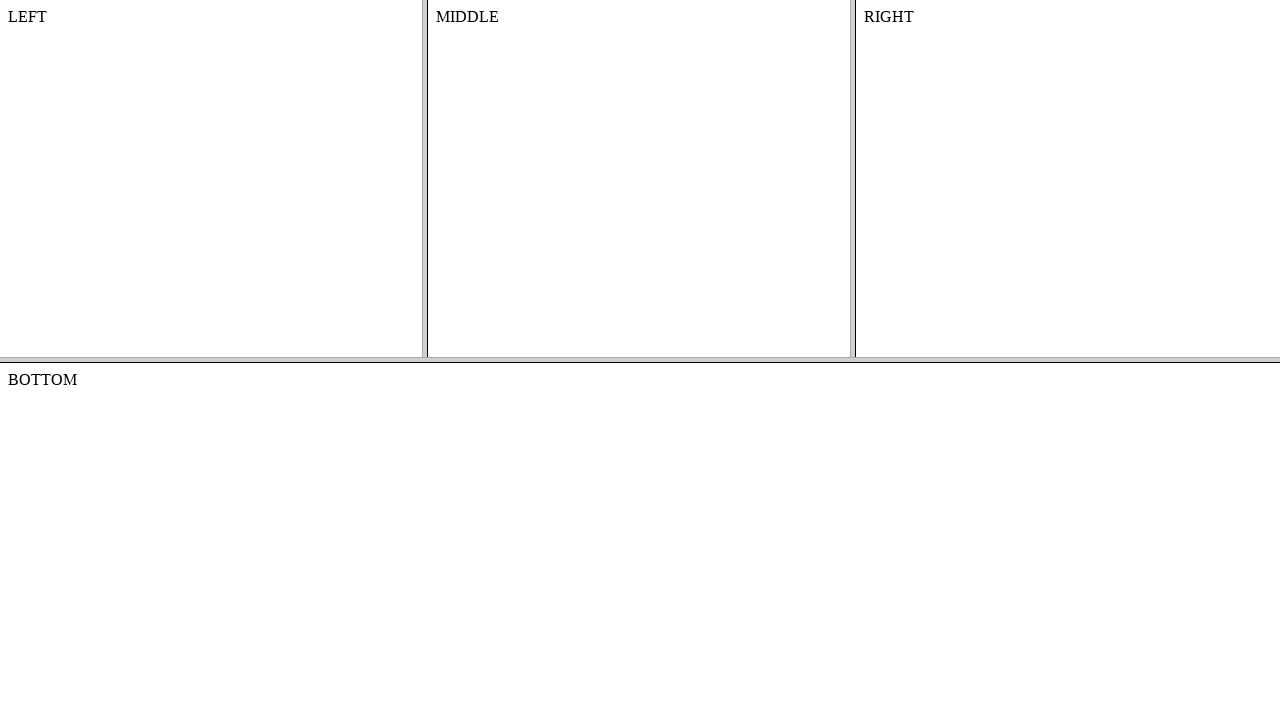

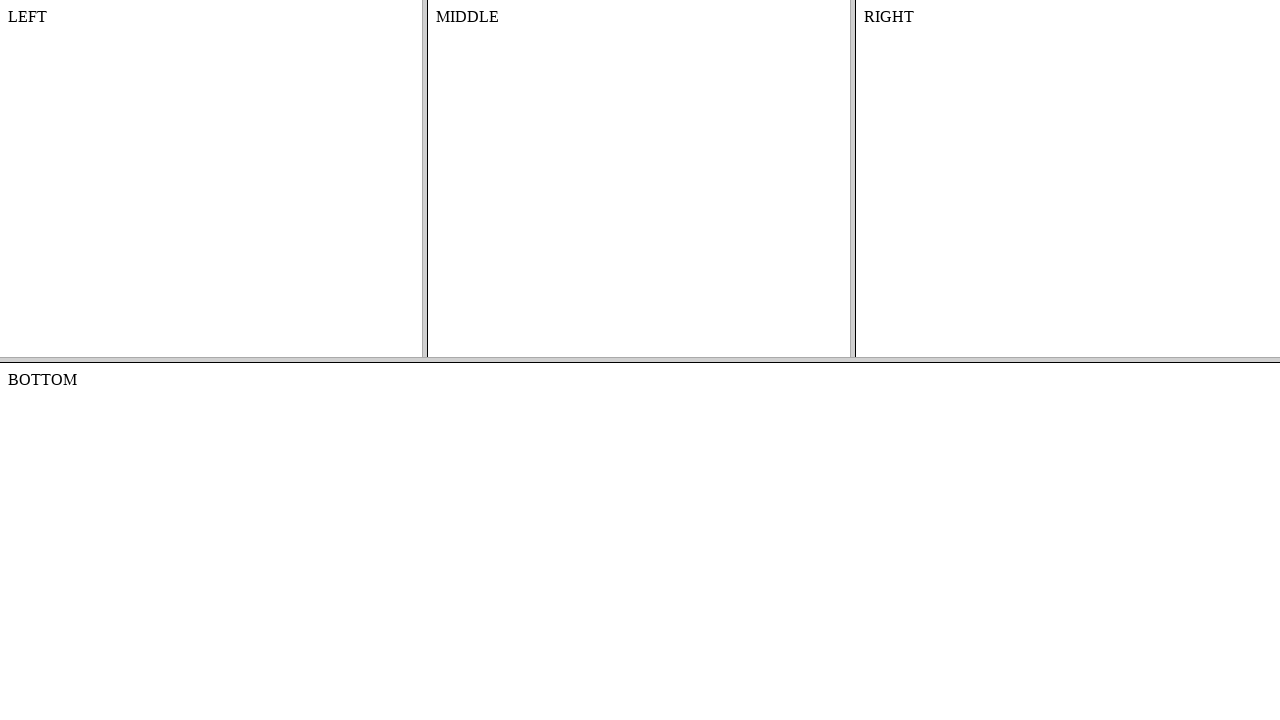